Tests a registration form by filling in required fields (first name, last name, email) and submitting the form to verify successful registration

Starting URL: http://suninjuly.github.io/registration1.html

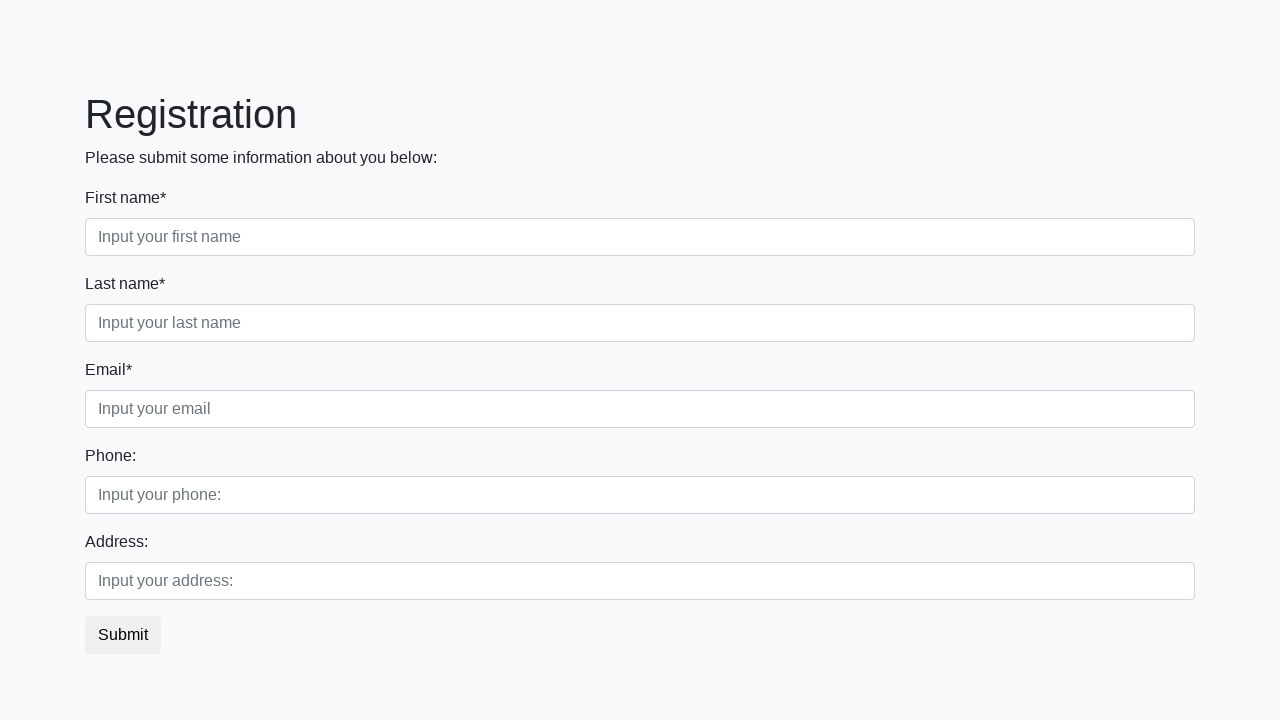

Navigated to registration form page
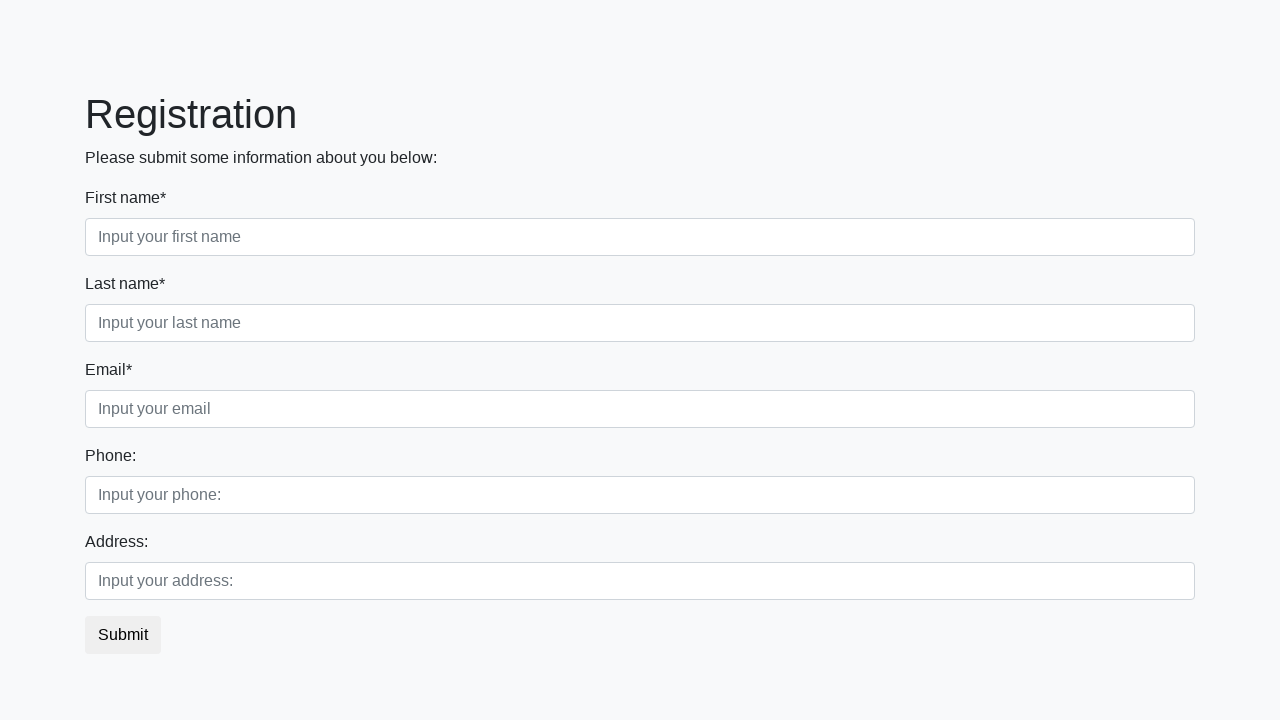

Filled first name field with 'Ivan' on //*[label="First name*"]//input
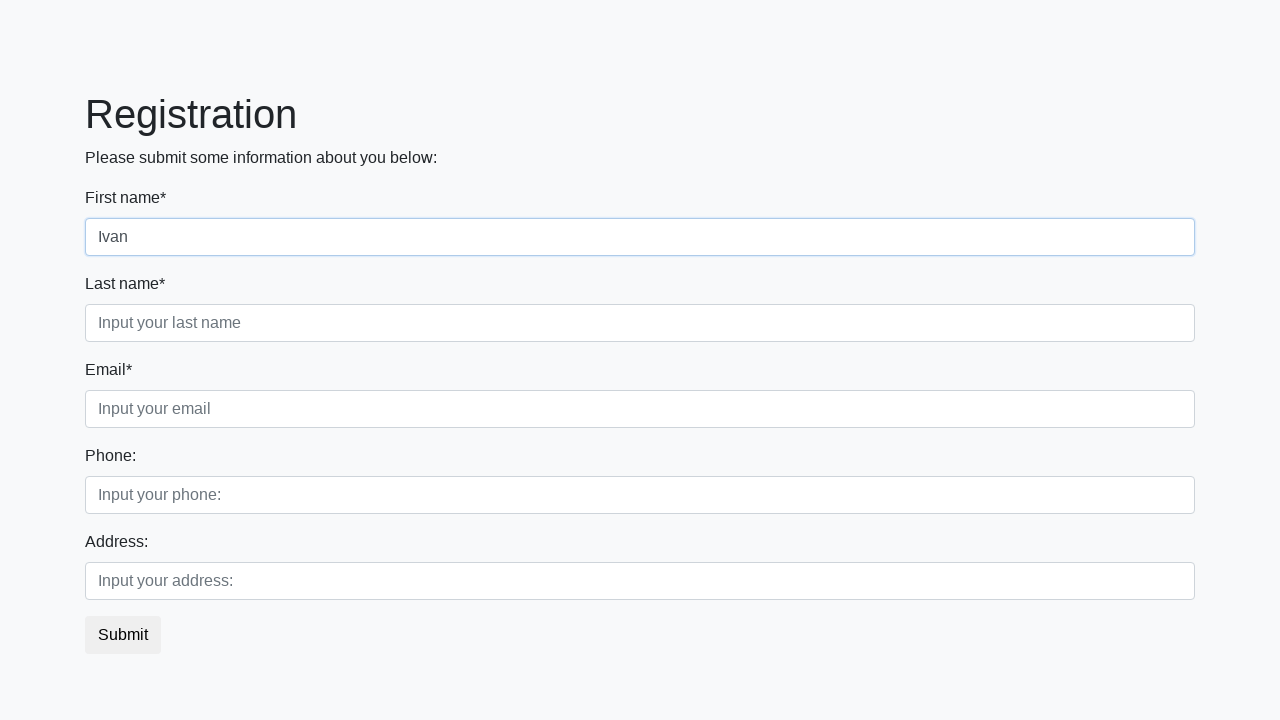

Filled last name field with 'Petrov' on //*[label="Last name*"]//input
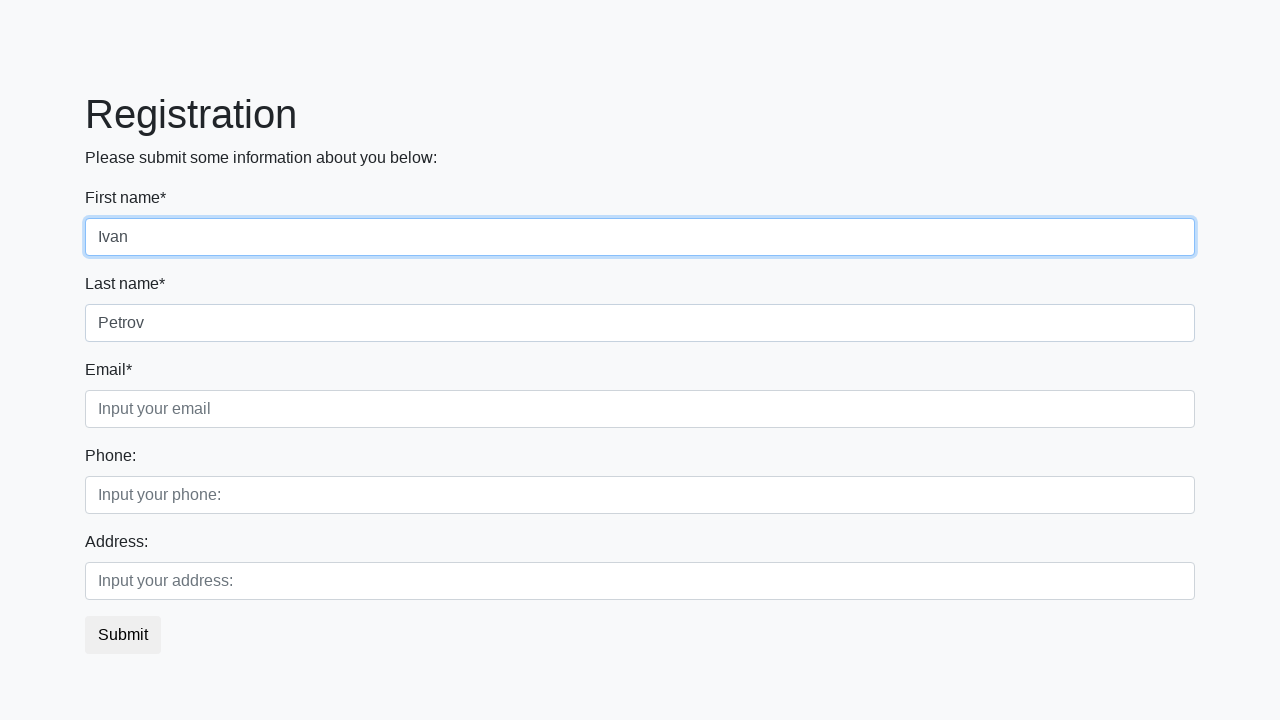

Filled email field with 'test@example.com' on //*[label="Email*"]//input
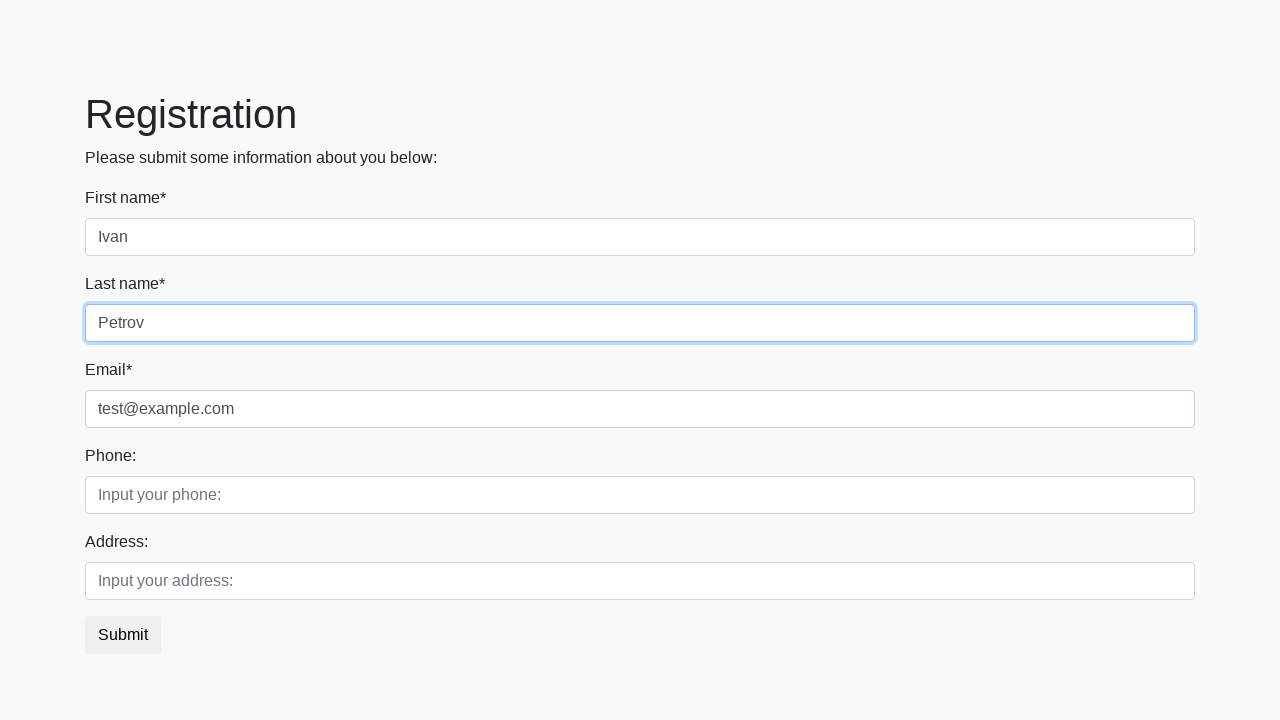

Clicked submit button to register at (123, 635) on button.btn
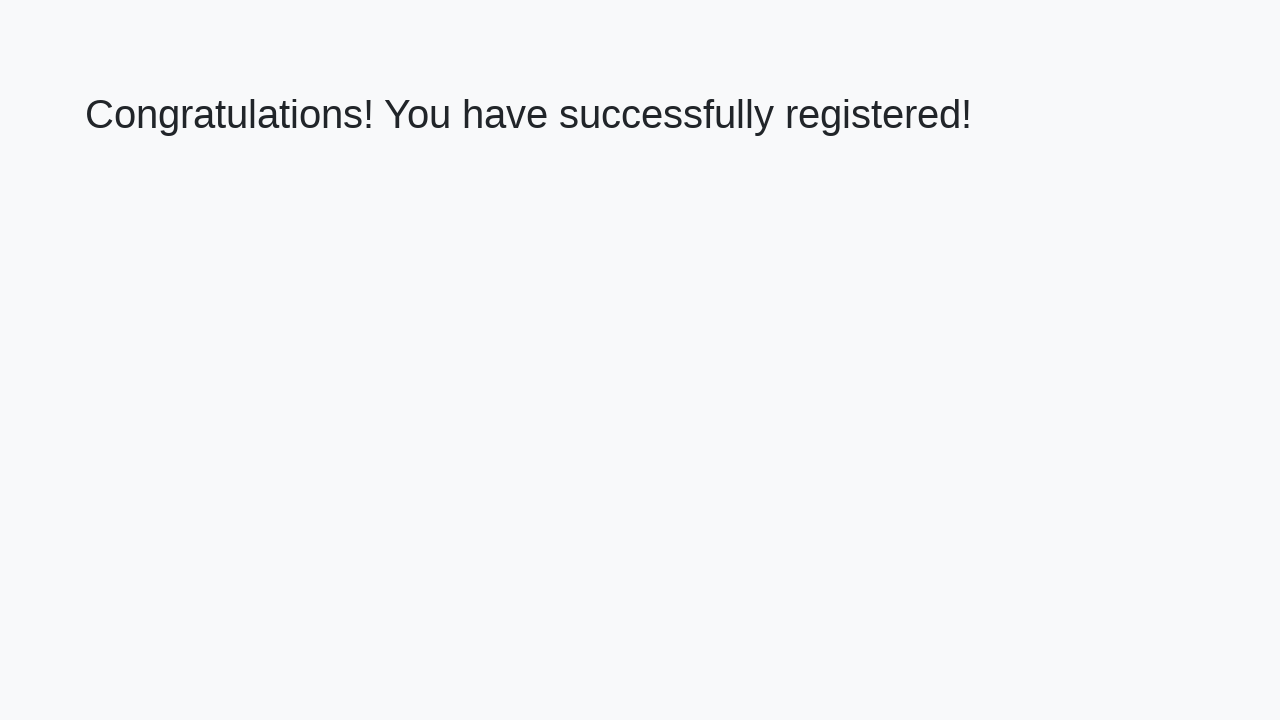

Success message appeared
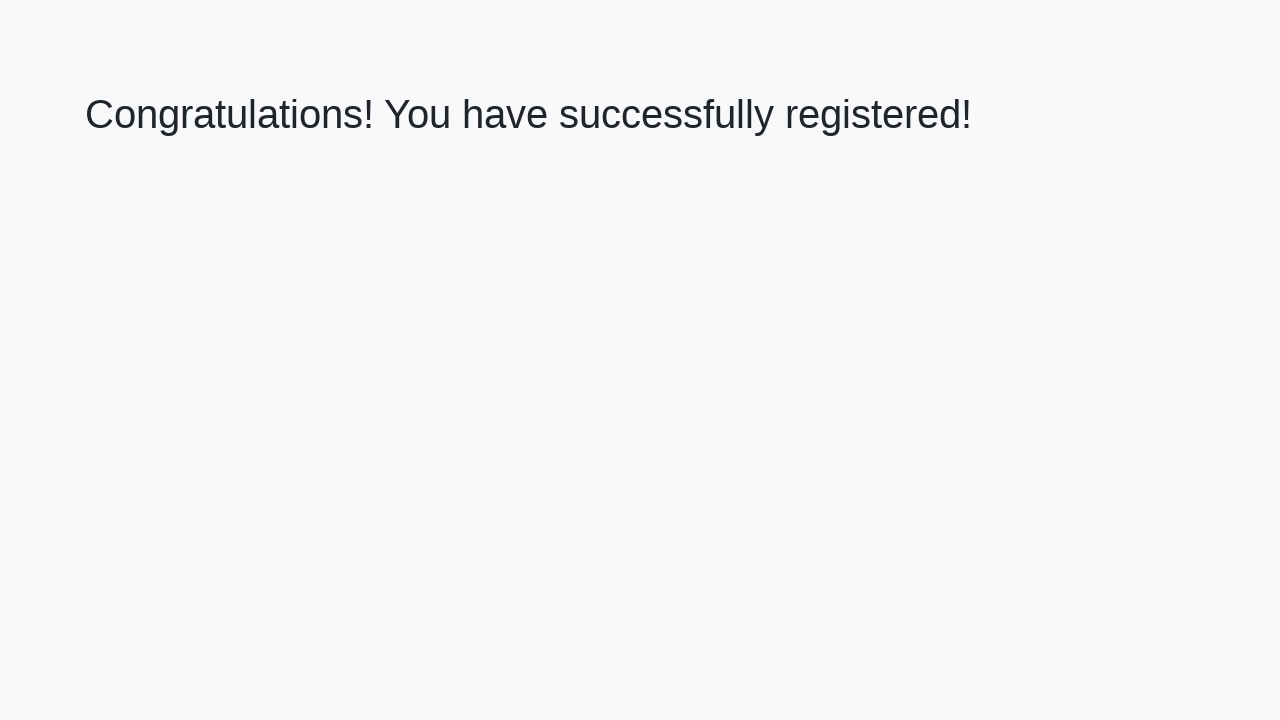

Retrieved success message text
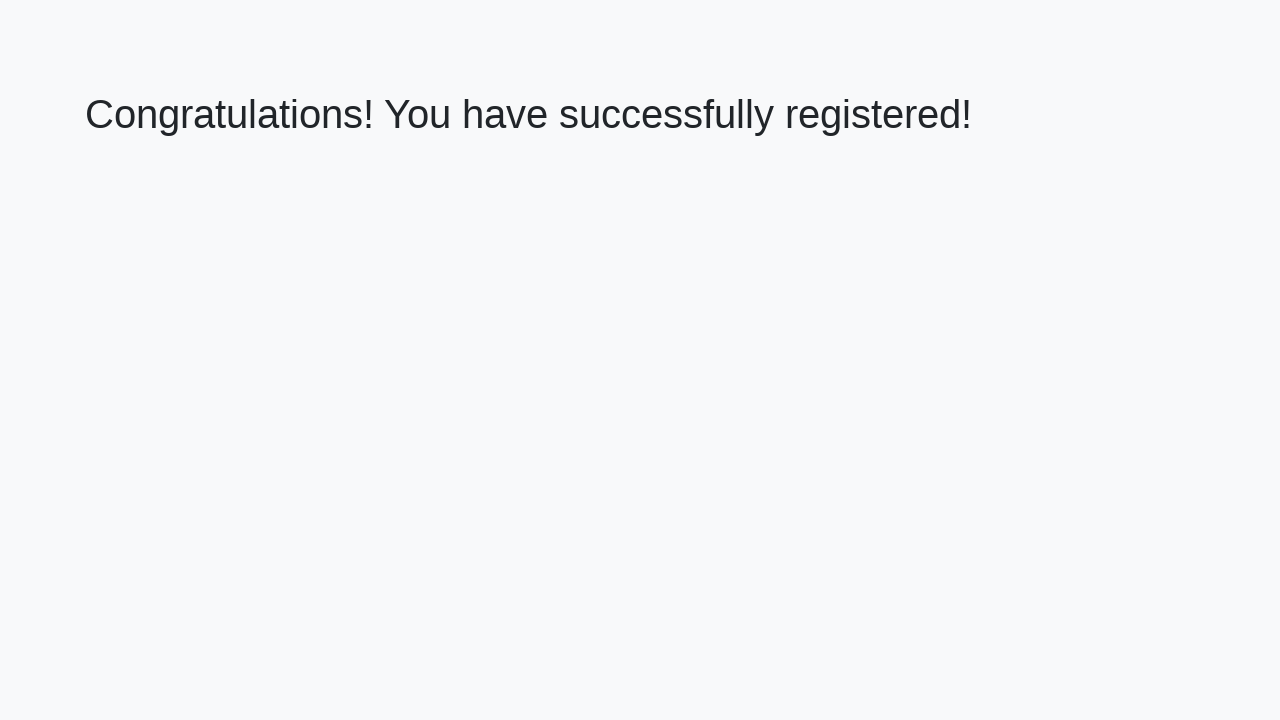

Verified success message matches expected text
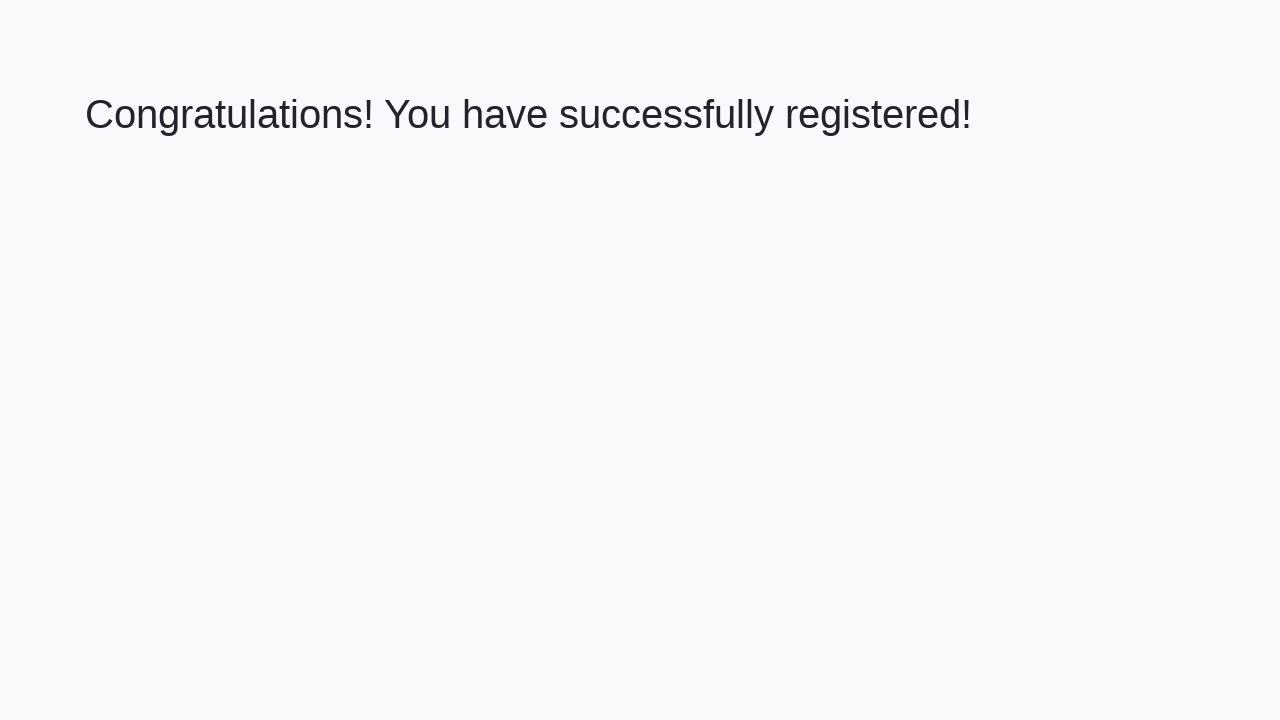

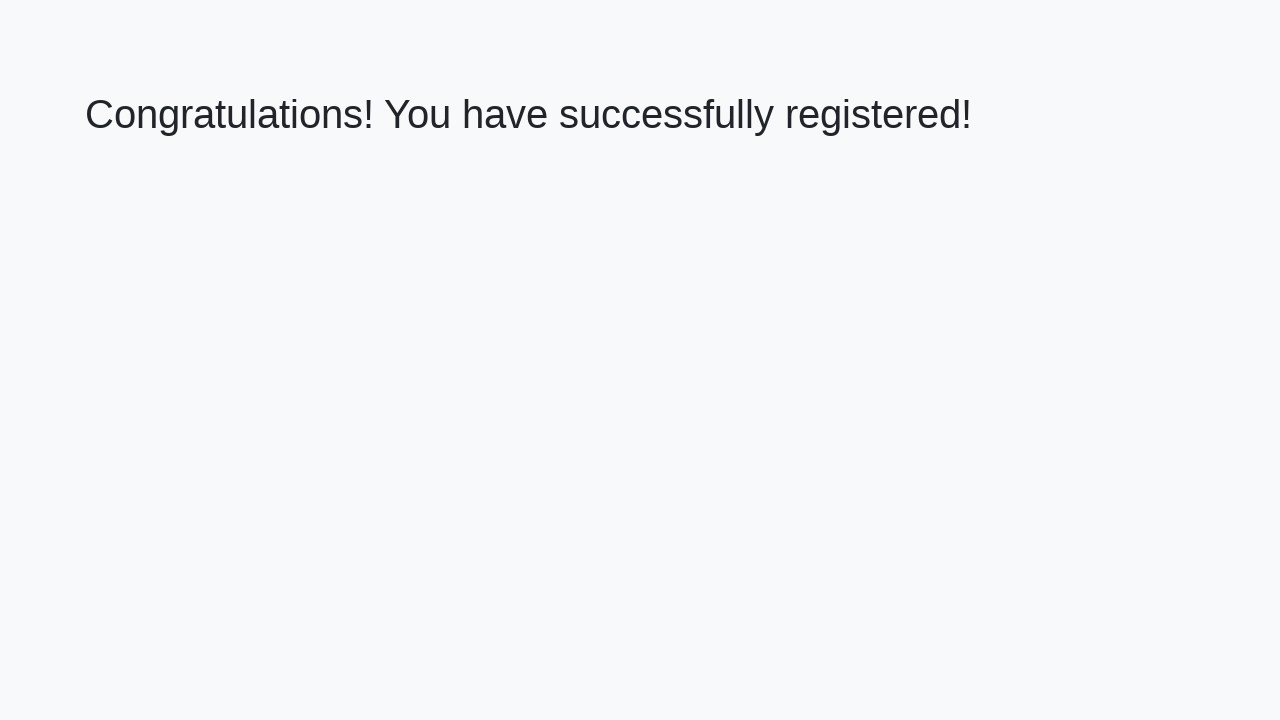